Tests form validation for a products CRUD application by entering a product name beginning with an integer, filling in price and condition fields, and verifying that a validation alert appears when attempting to add the product.

Starting URL: https://skrylexx.github.io/Products_CRUDS/

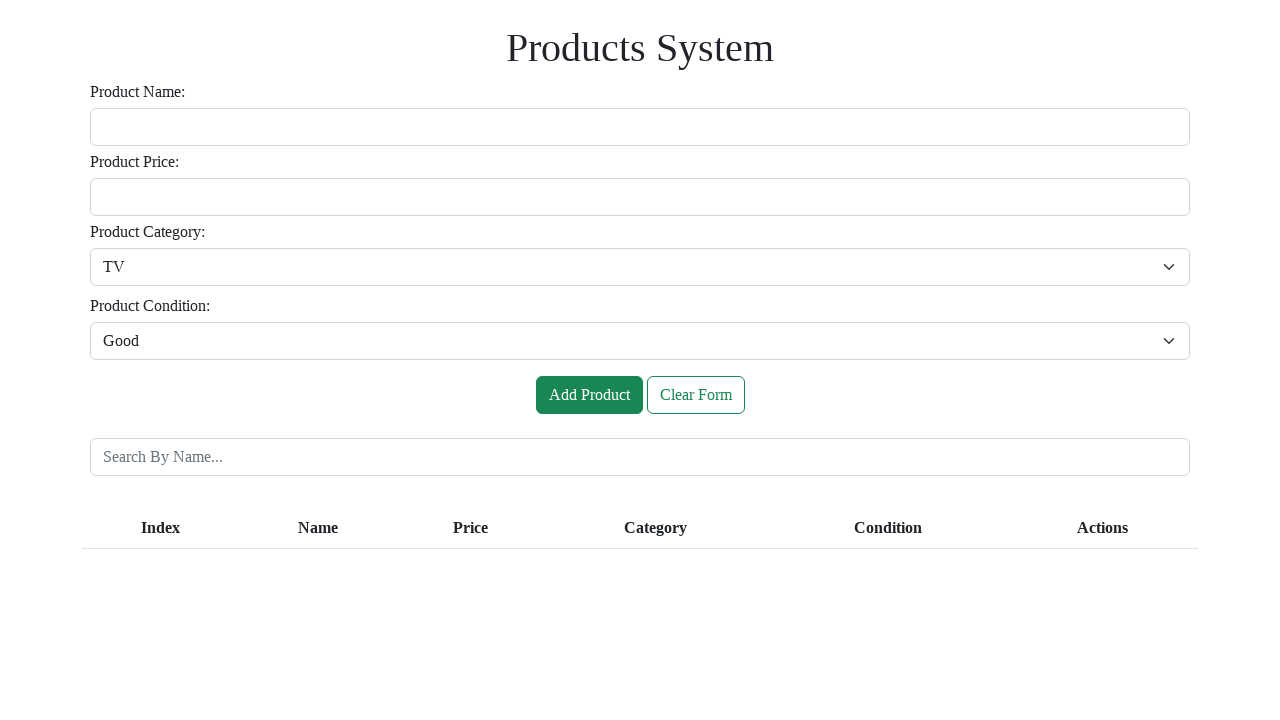

Clicked on the product name input field at (640, 127) on #inputName
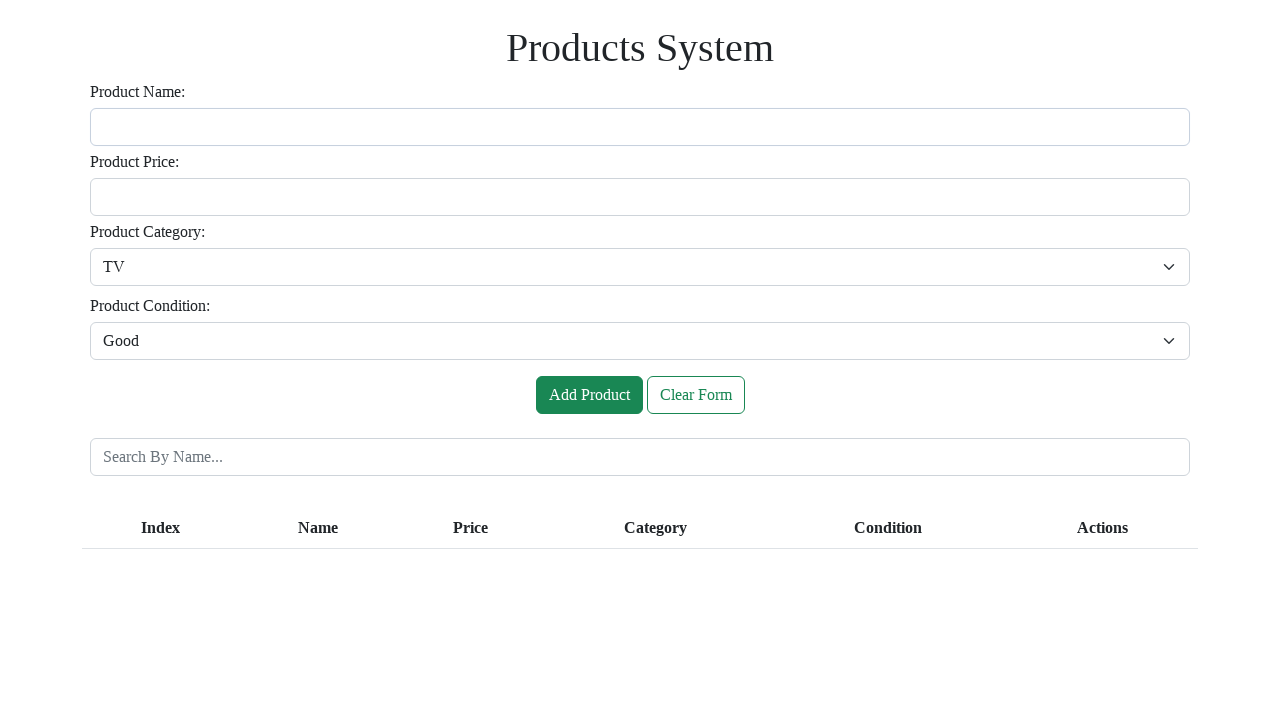

Entered product name '7 télés' starting with integer on #inputName
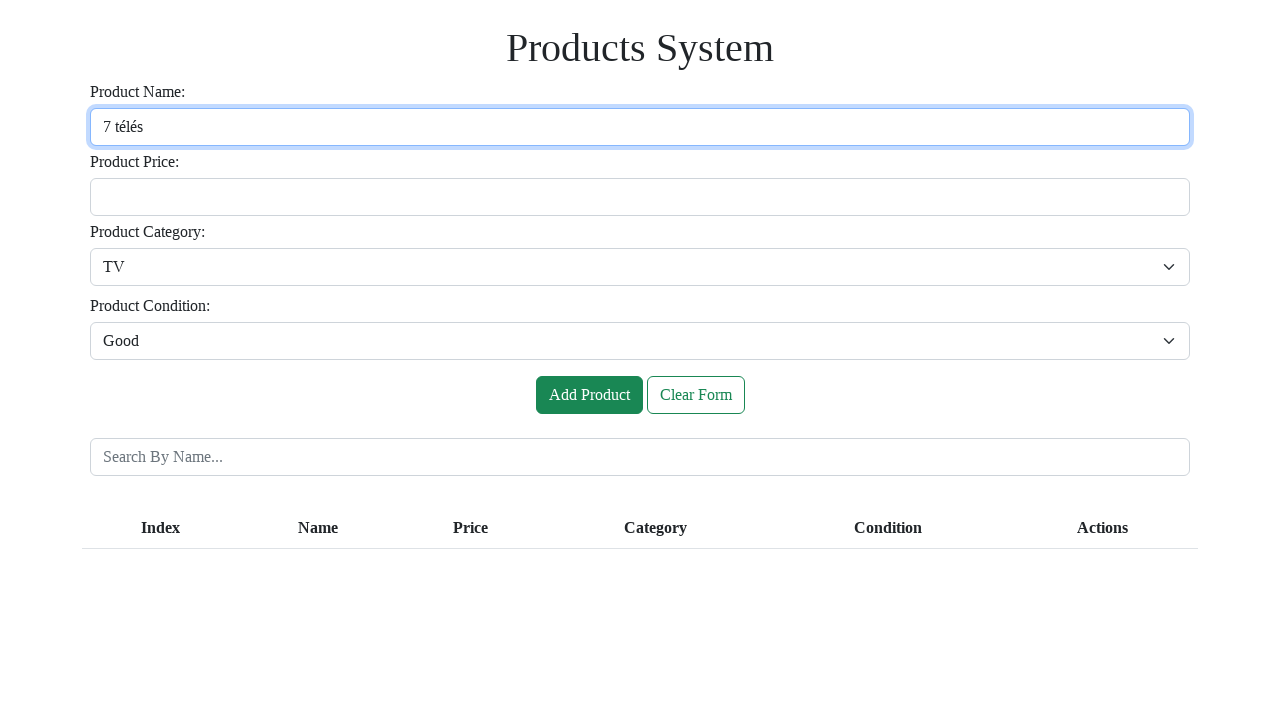

Clicked on the price input field at (640, 197) on #inputPrice
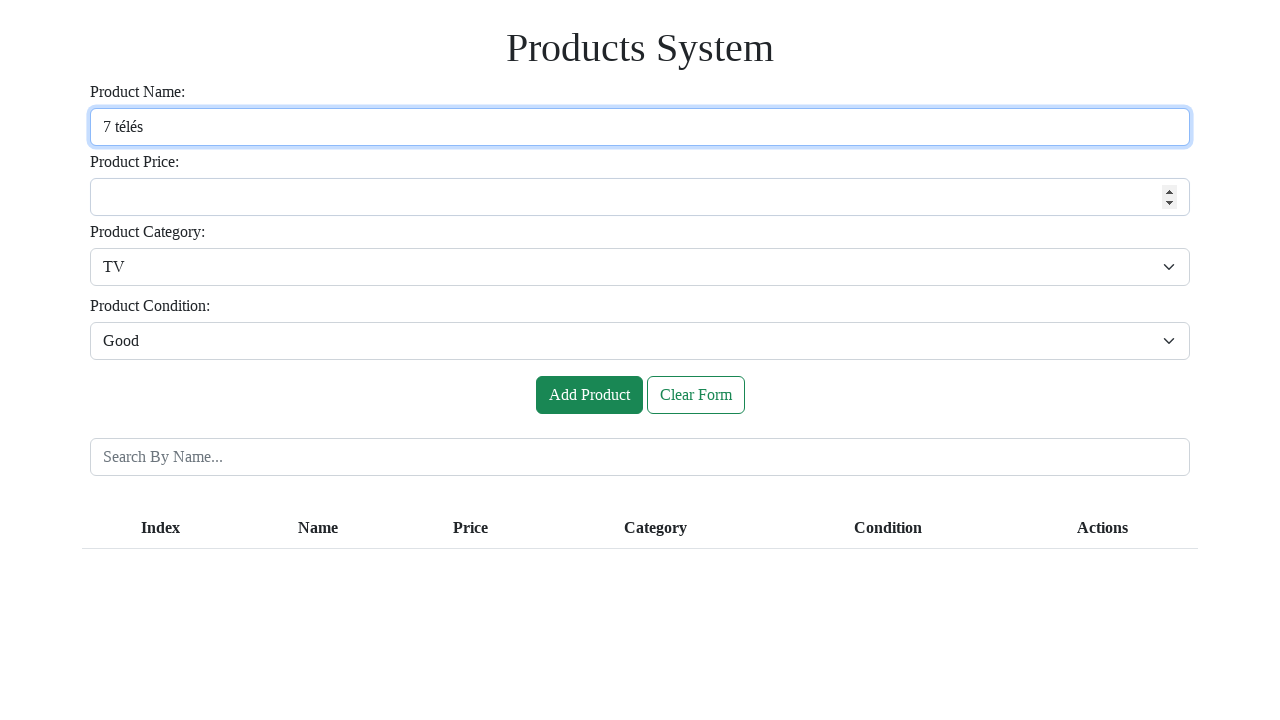

Entered price '850' on #inputPrice
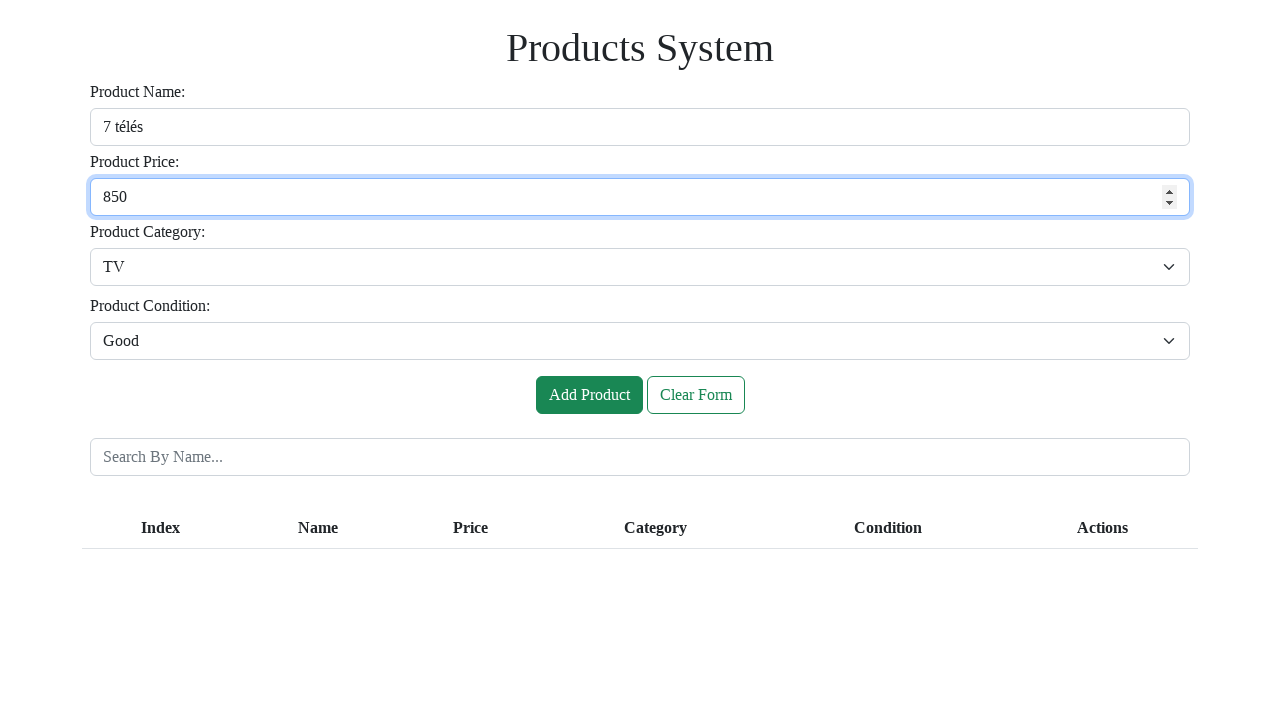

Clicked on the condition dropdown at (640, 341) on #inputCondition
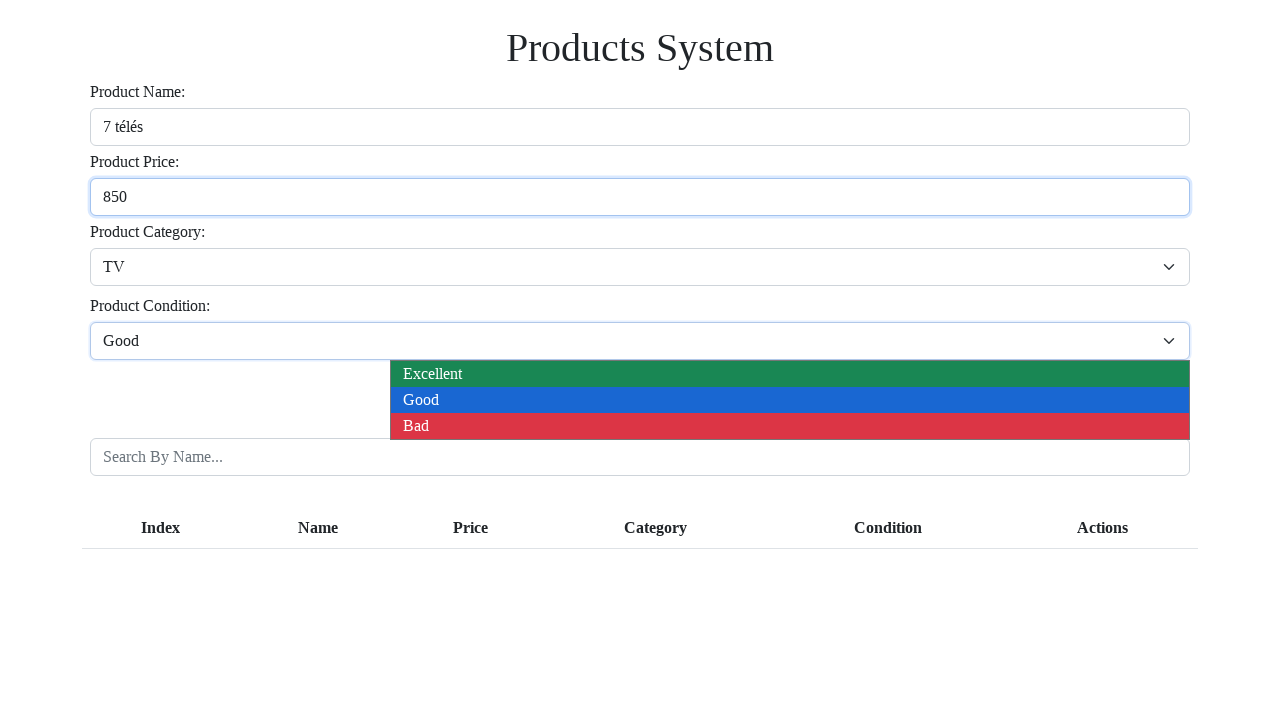

Selected 'Excellent' from condition dropdown on #inputCondition
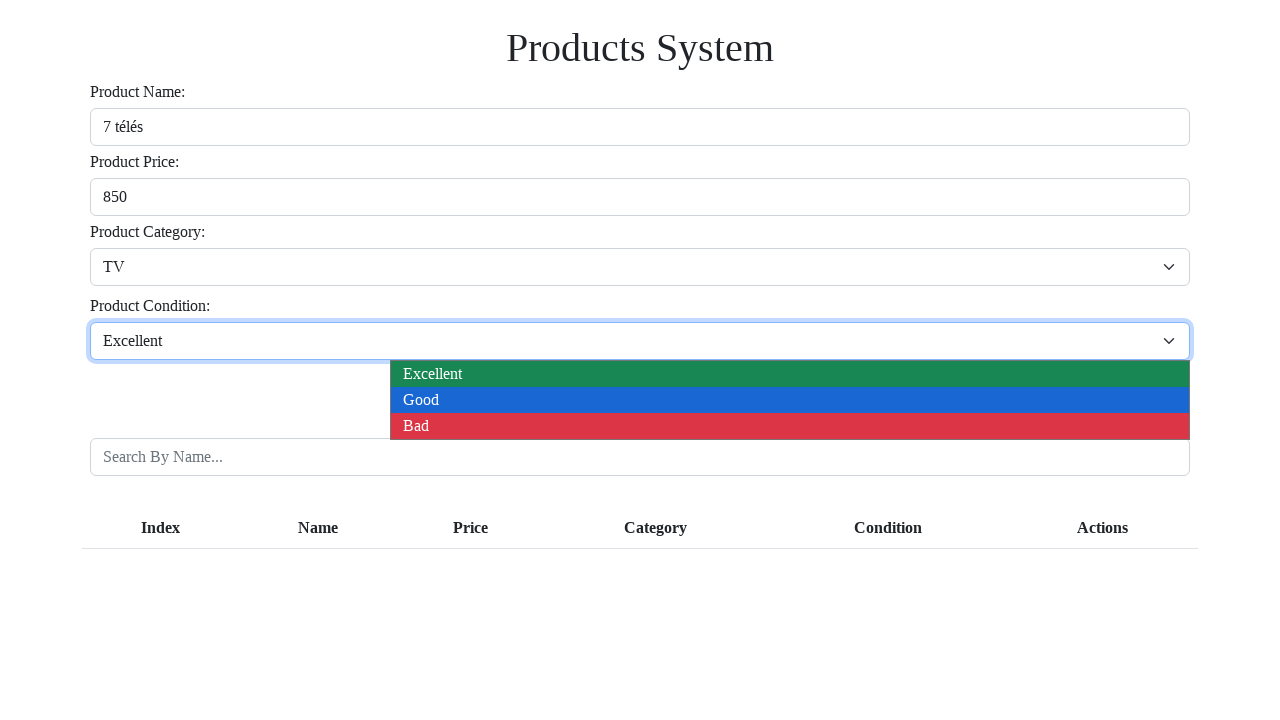

Clicked the Add button to submit product form at (589, 395) on #btnAdd
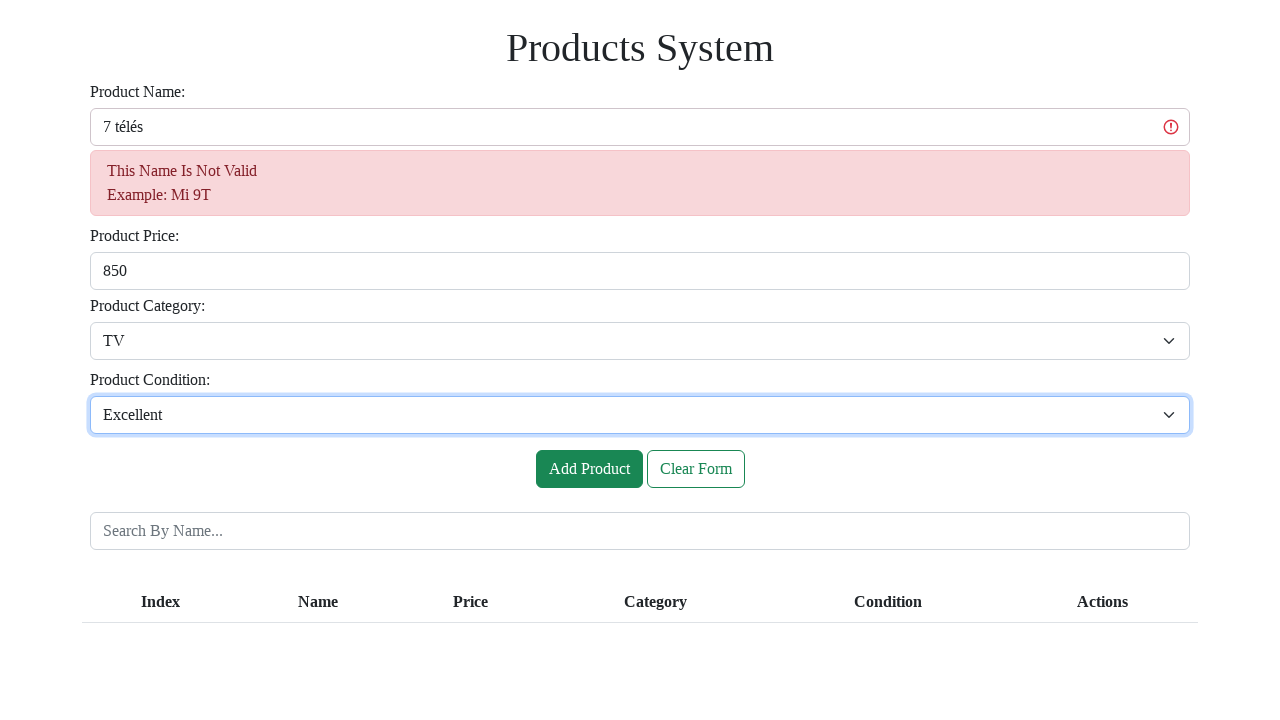

Validation alert for product name appeared as expected
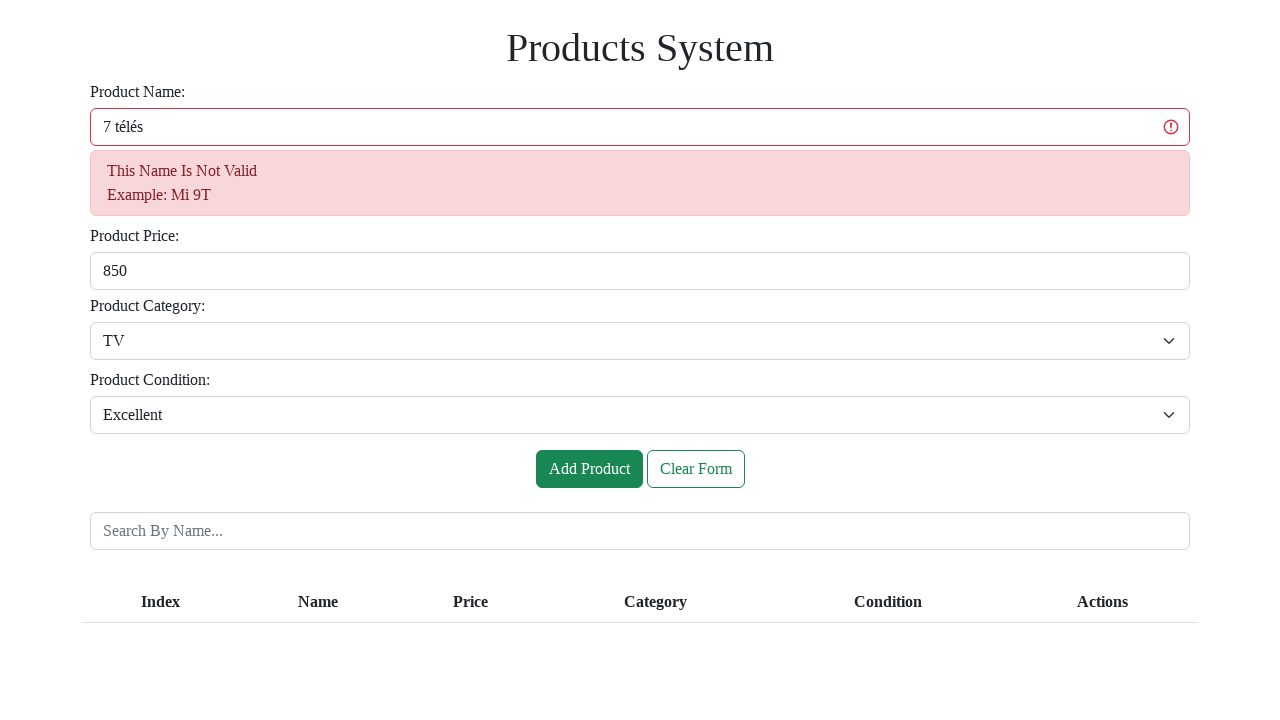

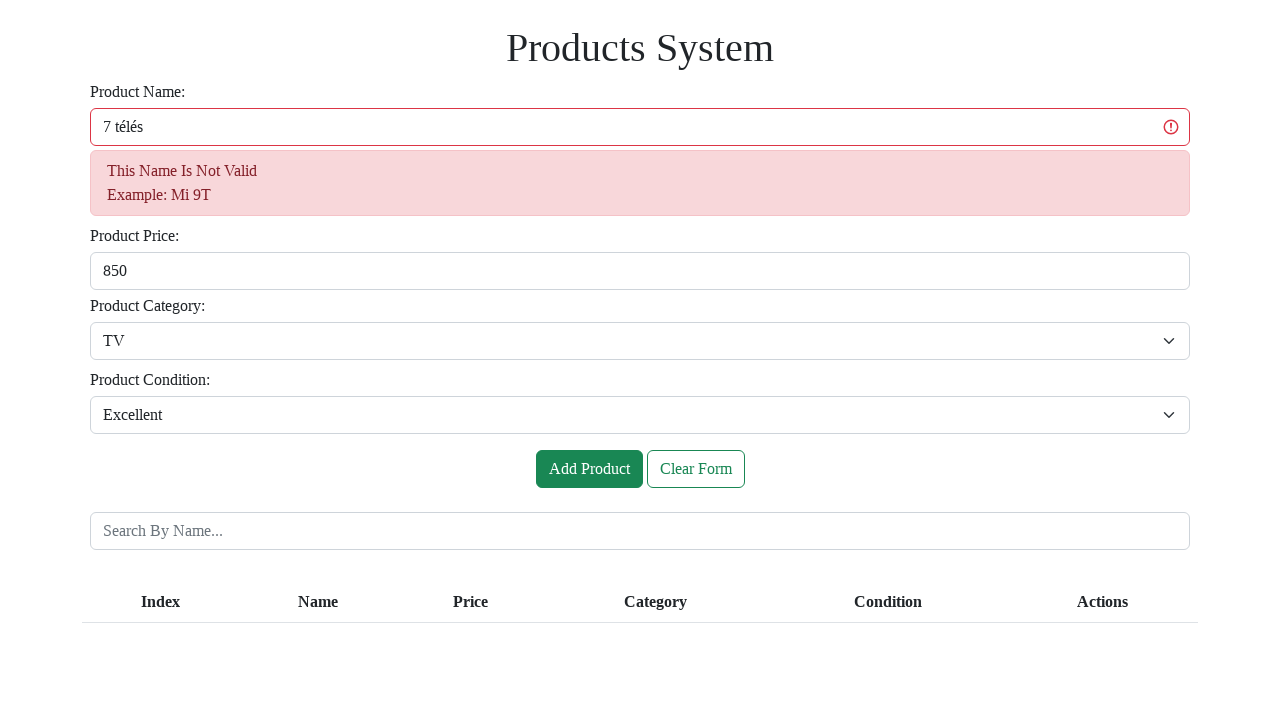